Tests JavaScript prompt alert functionality by entering text in an alert box and verifying it appears on the page

Starting URL: https://www.w3schools.com/js/tryit.asp?filename=tryjs_prompt

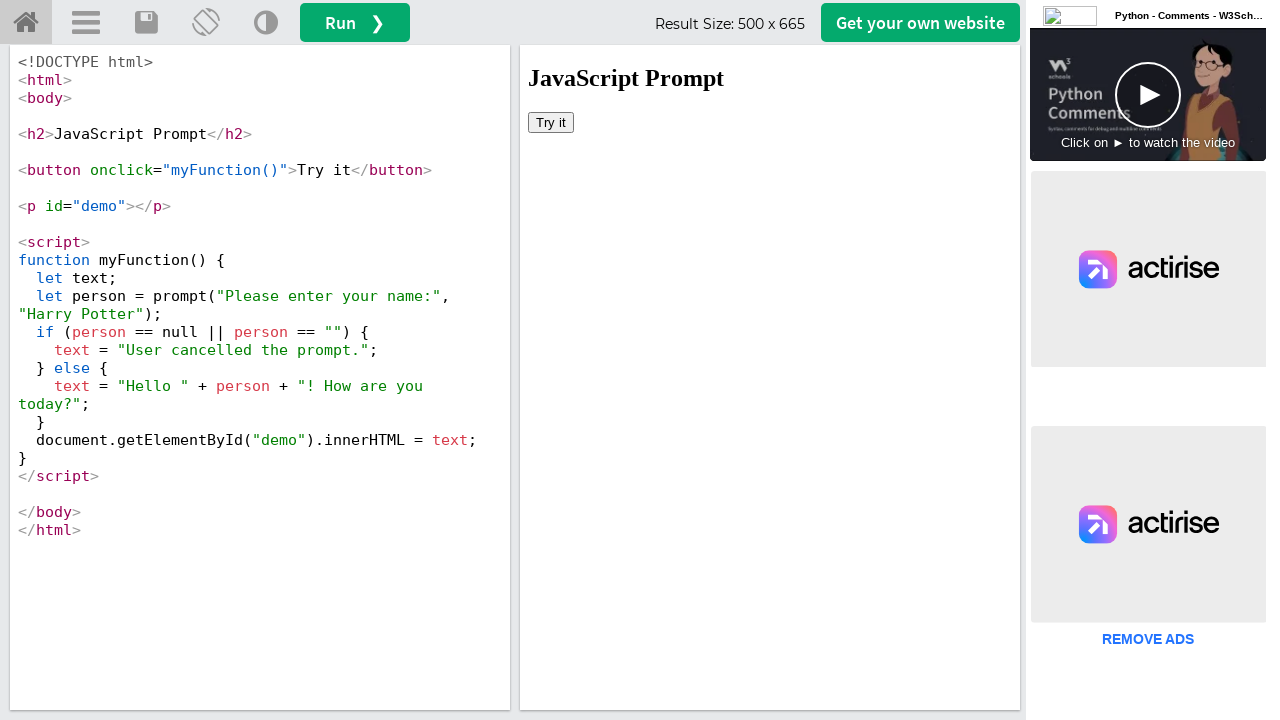

Located iframe containing the demo
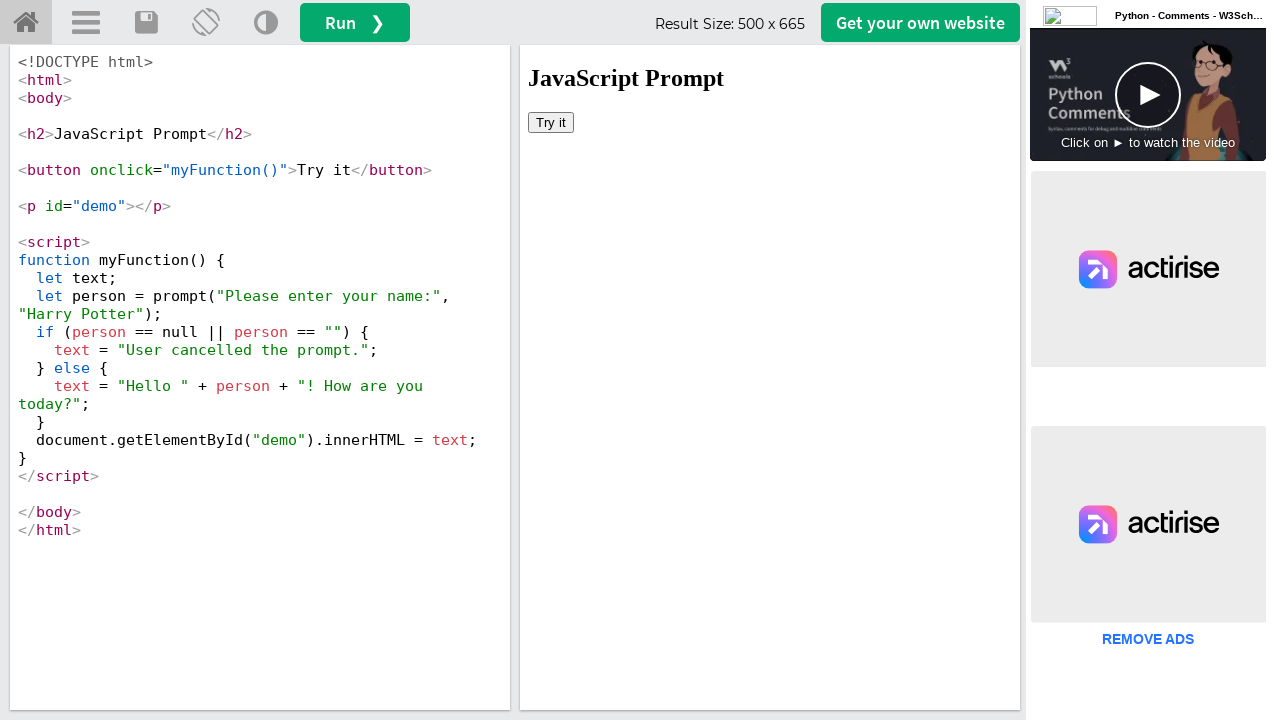

Clicked 'Try it' button to trigger JavaScript prompt at (551, 122) on iframe[id='iframeResult'] >> internal:control=enter-frame >> button[onclick='myF
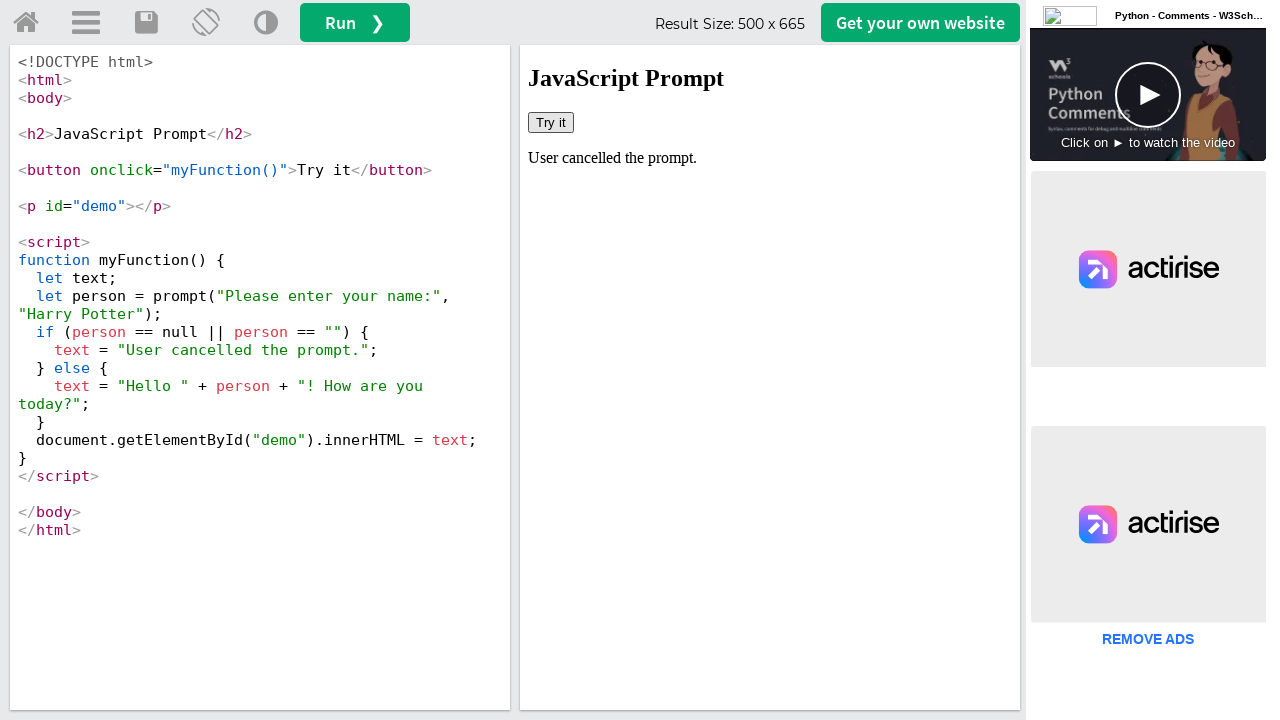

Set up dialog handler to accept prompt with text 'John Smith'
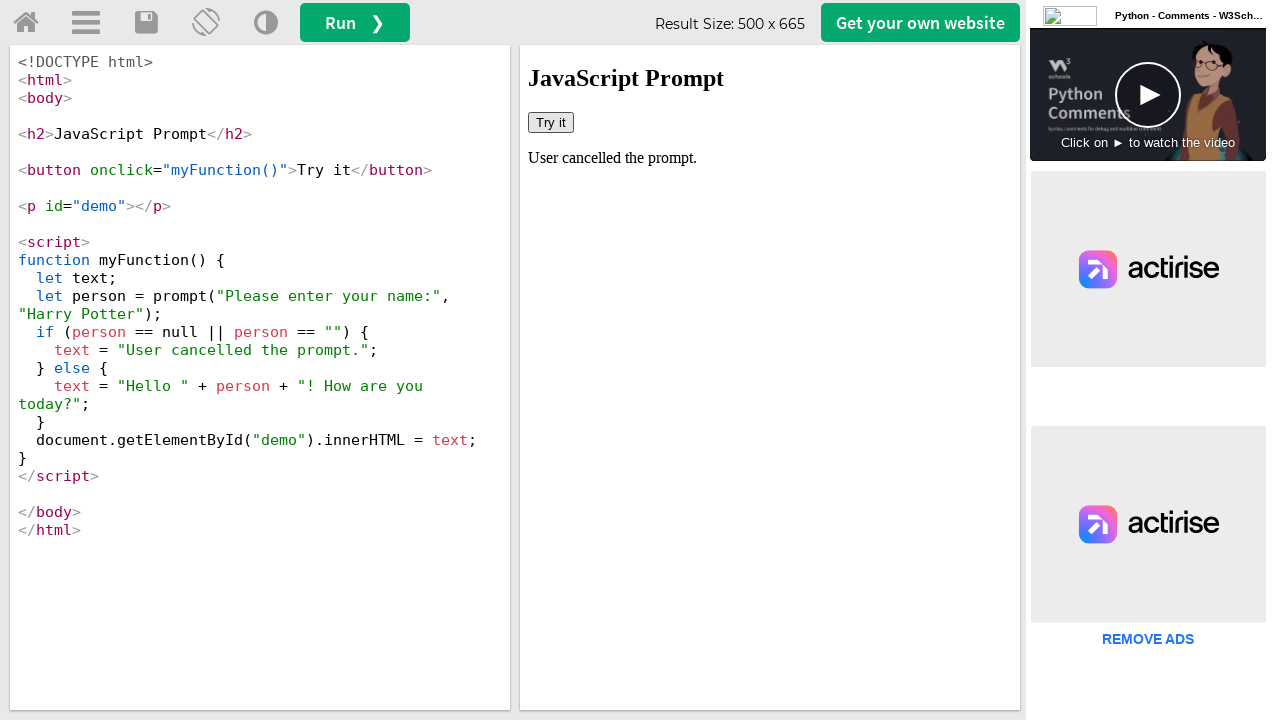

Verified that entered text appears in the demo element
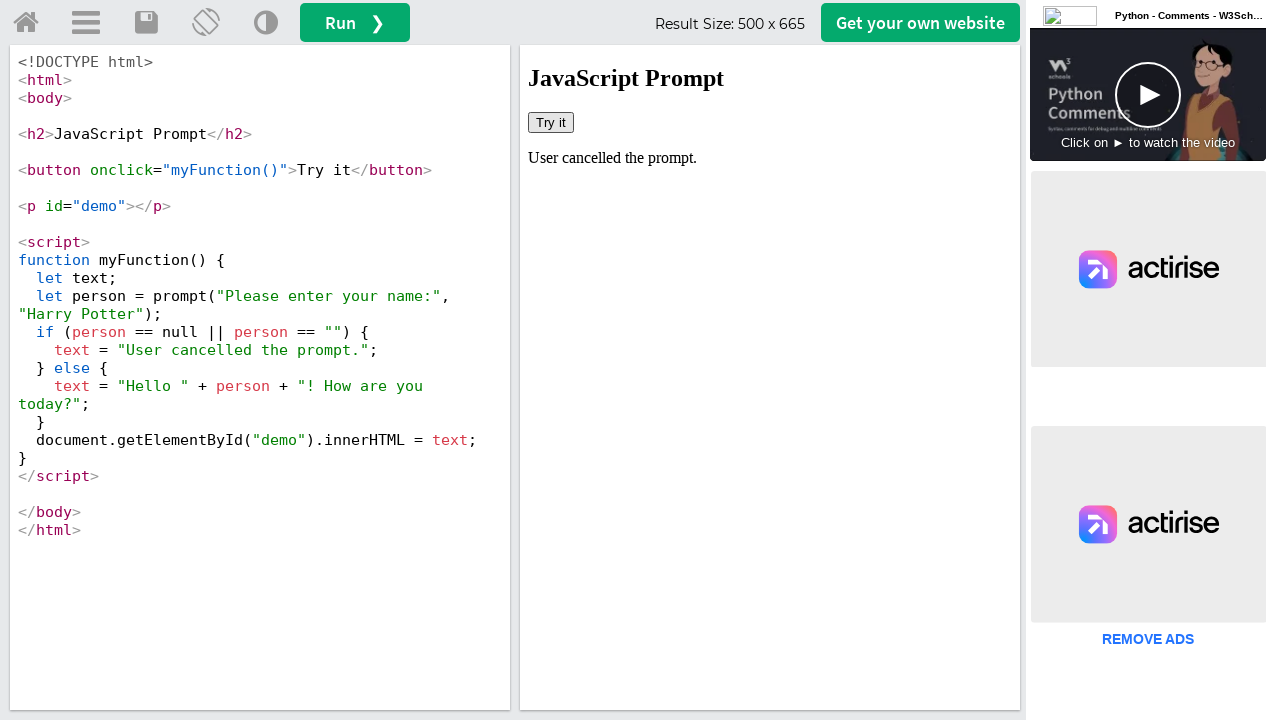

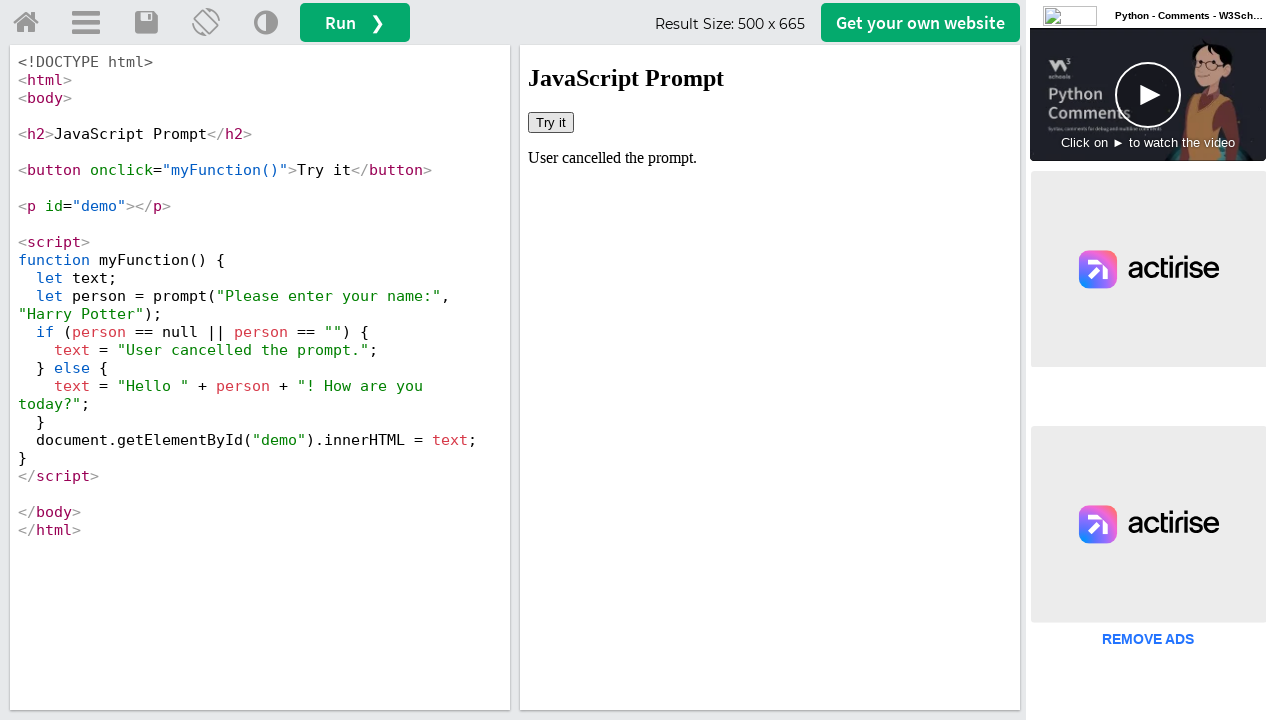